Opens the Selenium website, performs a search for "java" using the search functionality, and submits the search

Starting URL: https://www.selenium.dev/

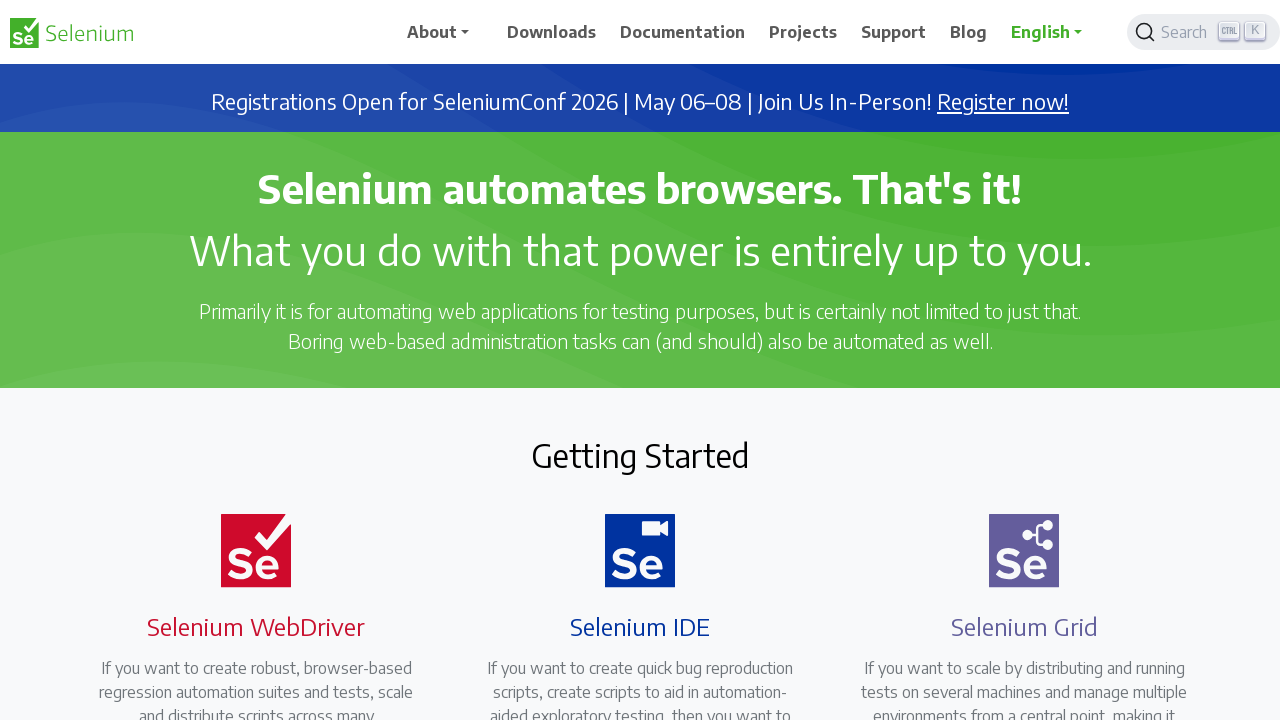

Set viewport size to 1920x1080
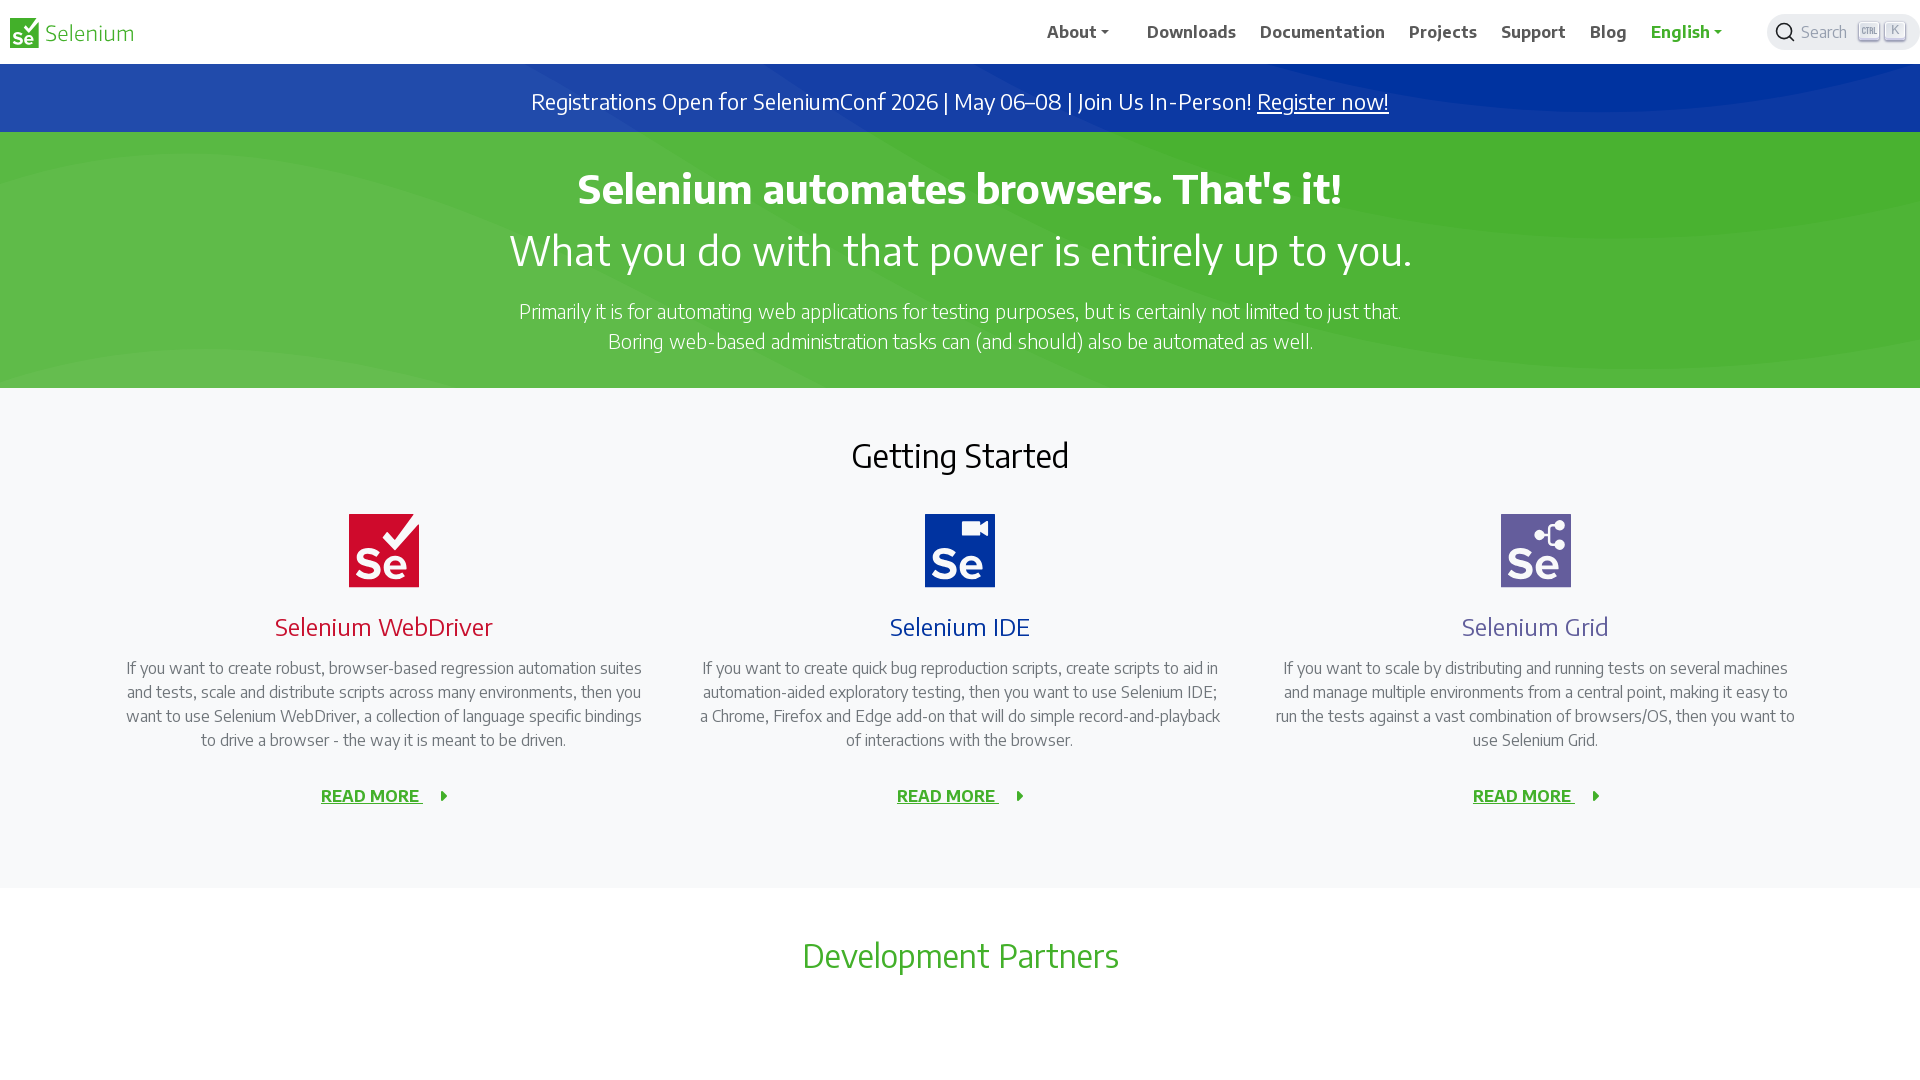

Clicked search button to open search functionality at (1844, 32) on button[aria-label='Search']
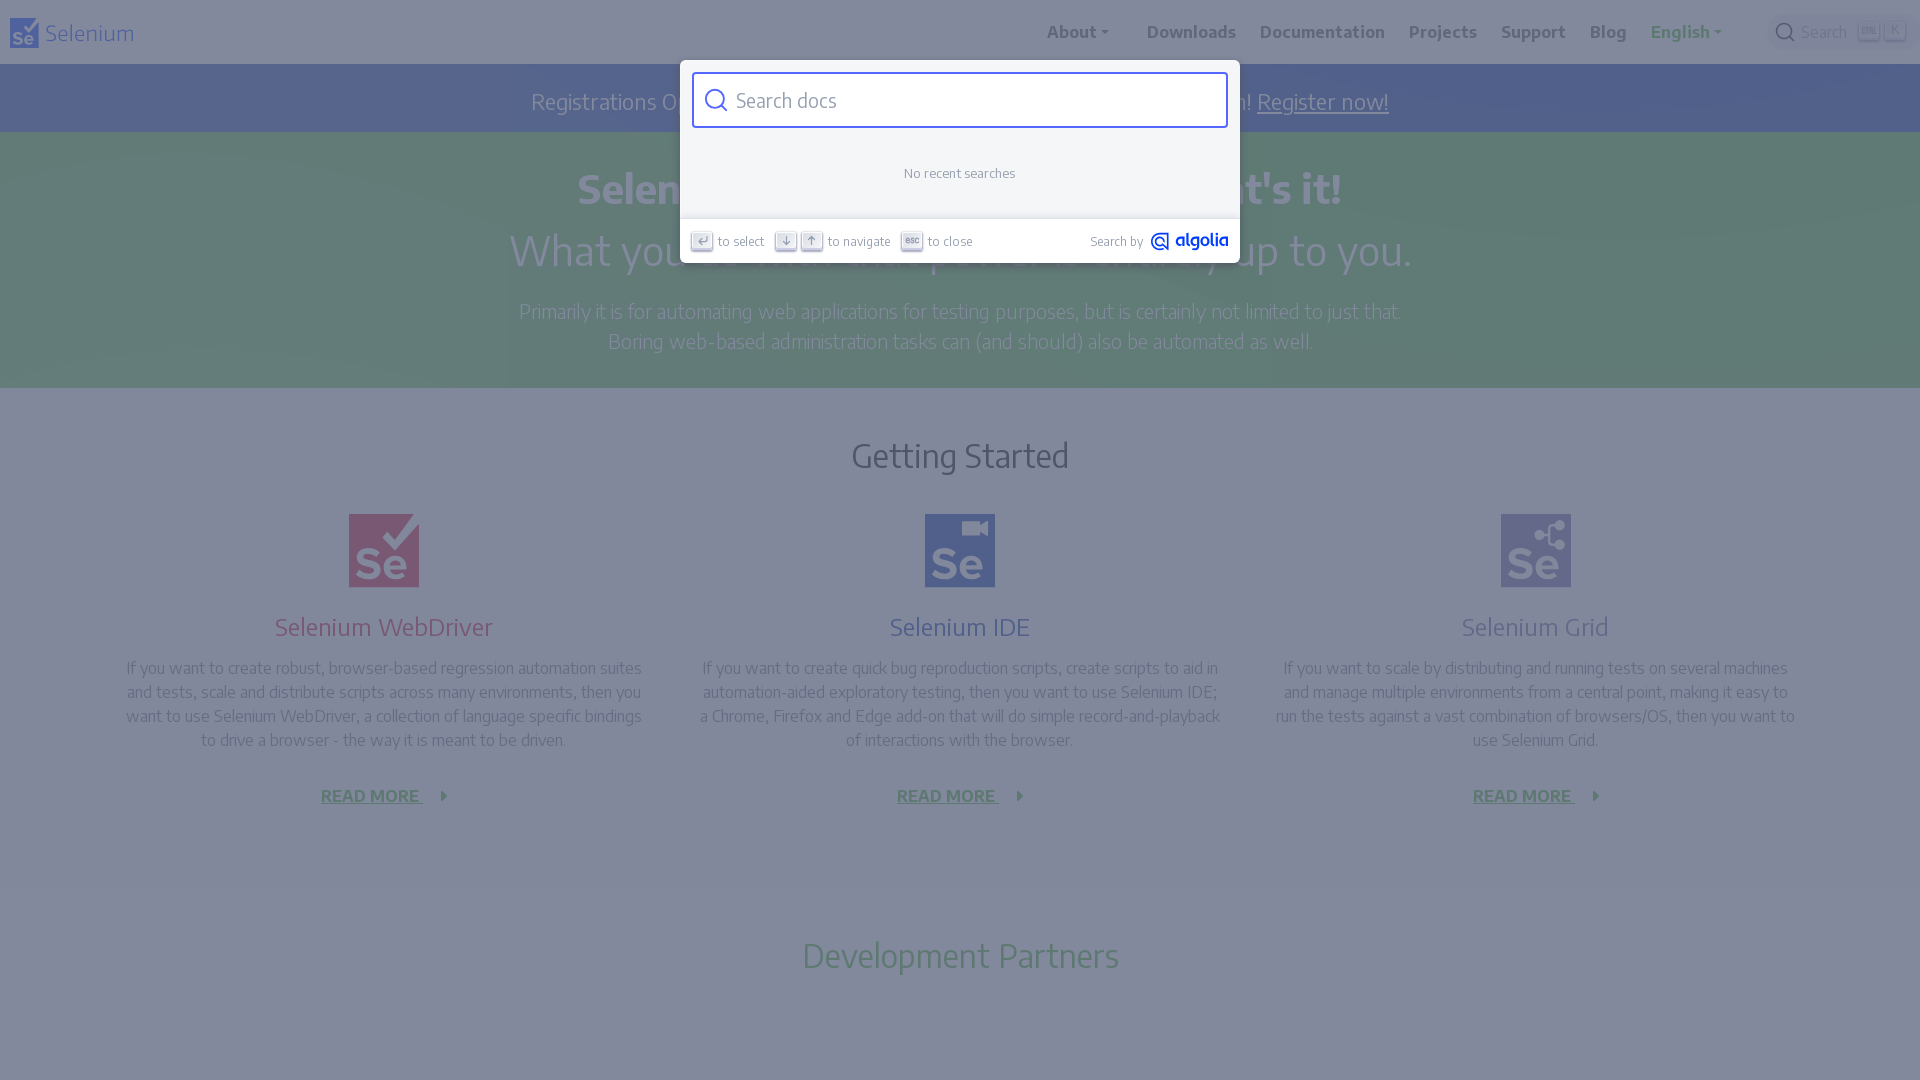

Filled search input with 'java' on input[type='search']
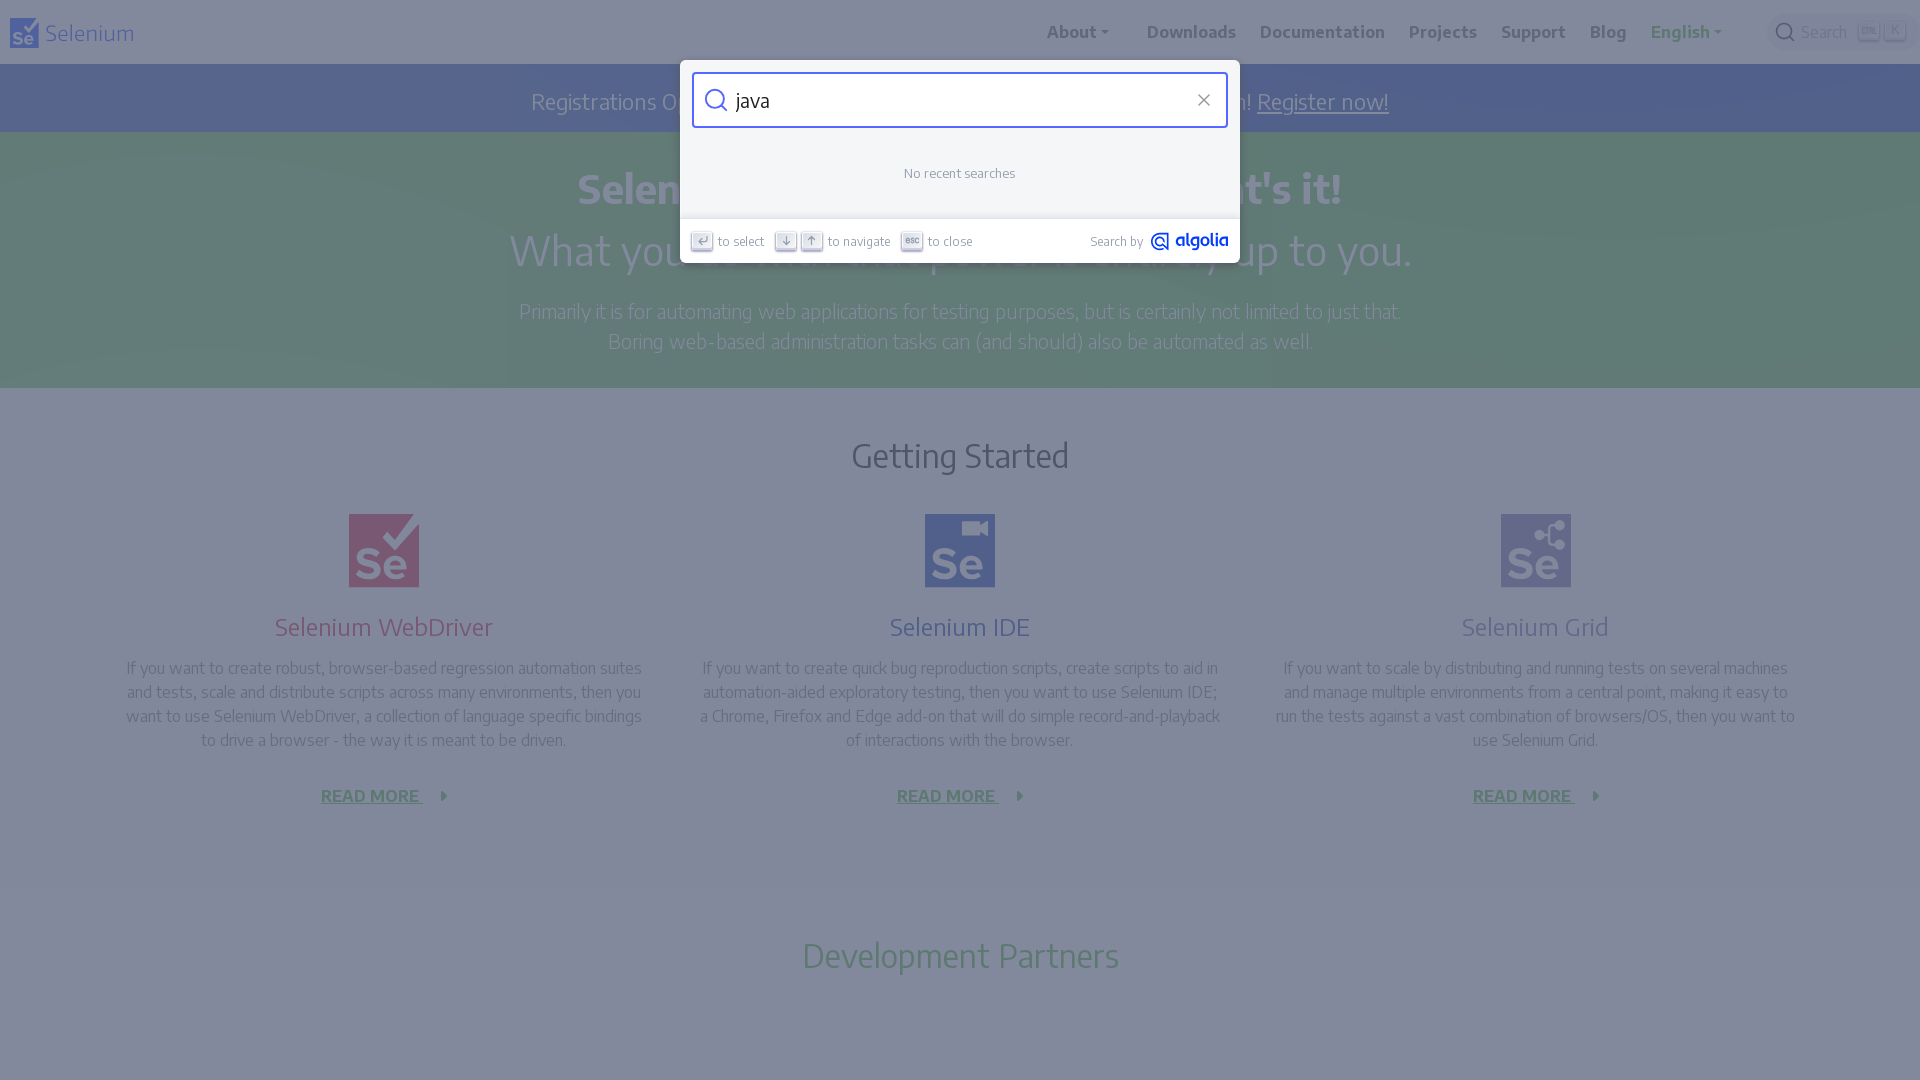

Pressed Enter to submit search for 'java' on input[type='search']
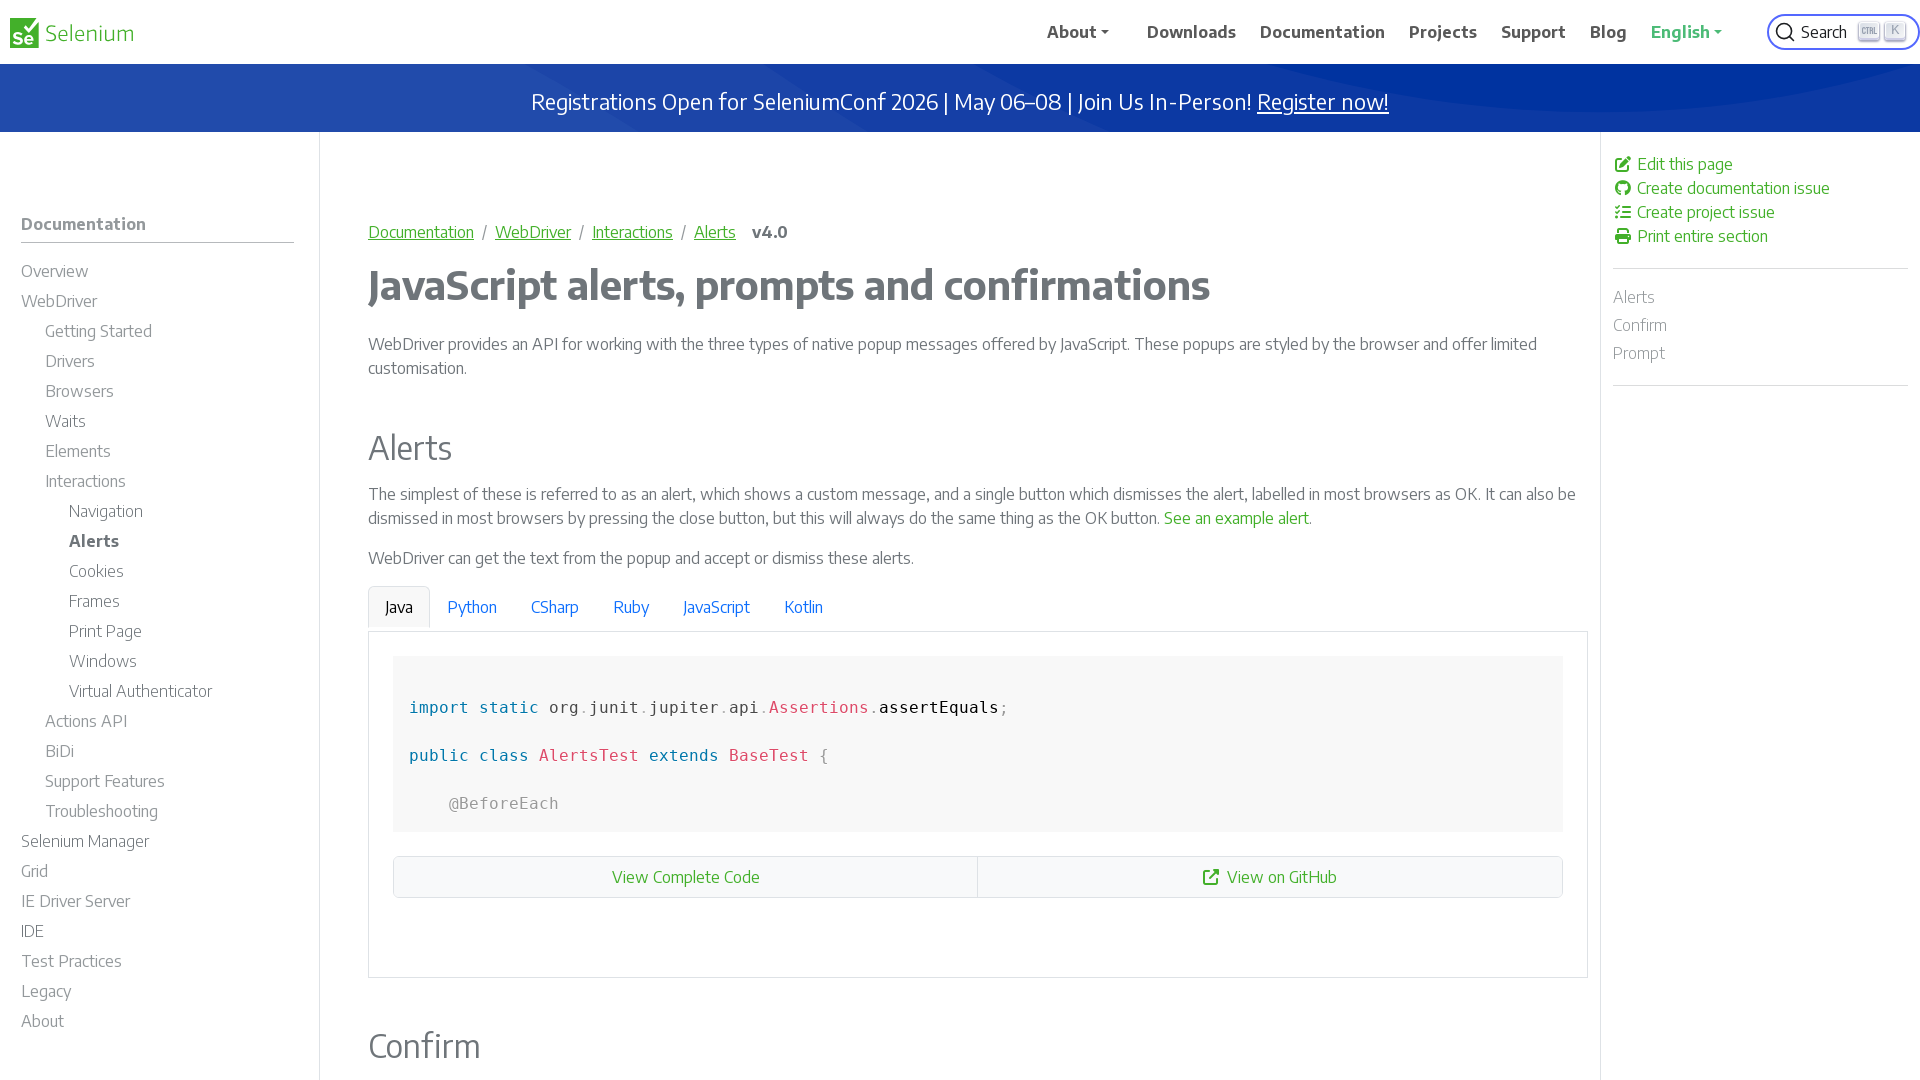

Search results page loaded (domcontentloaded)
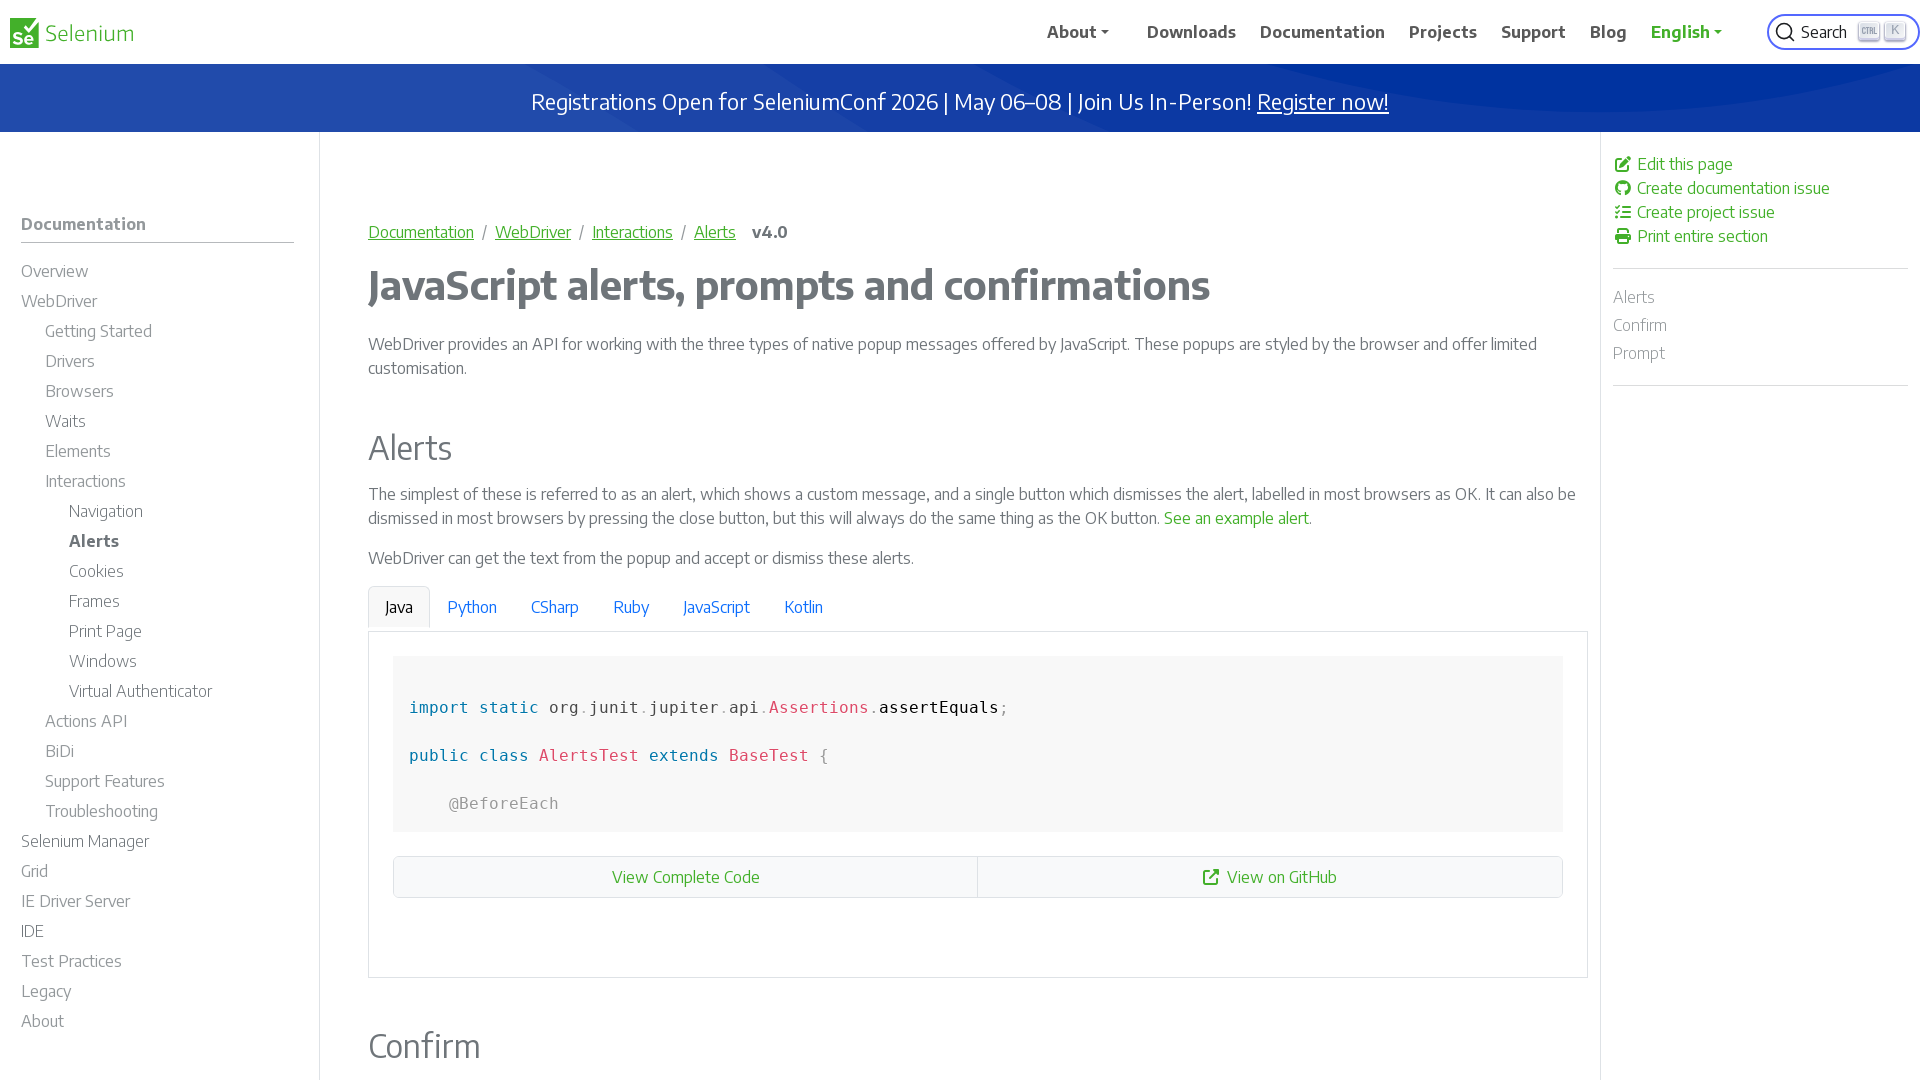

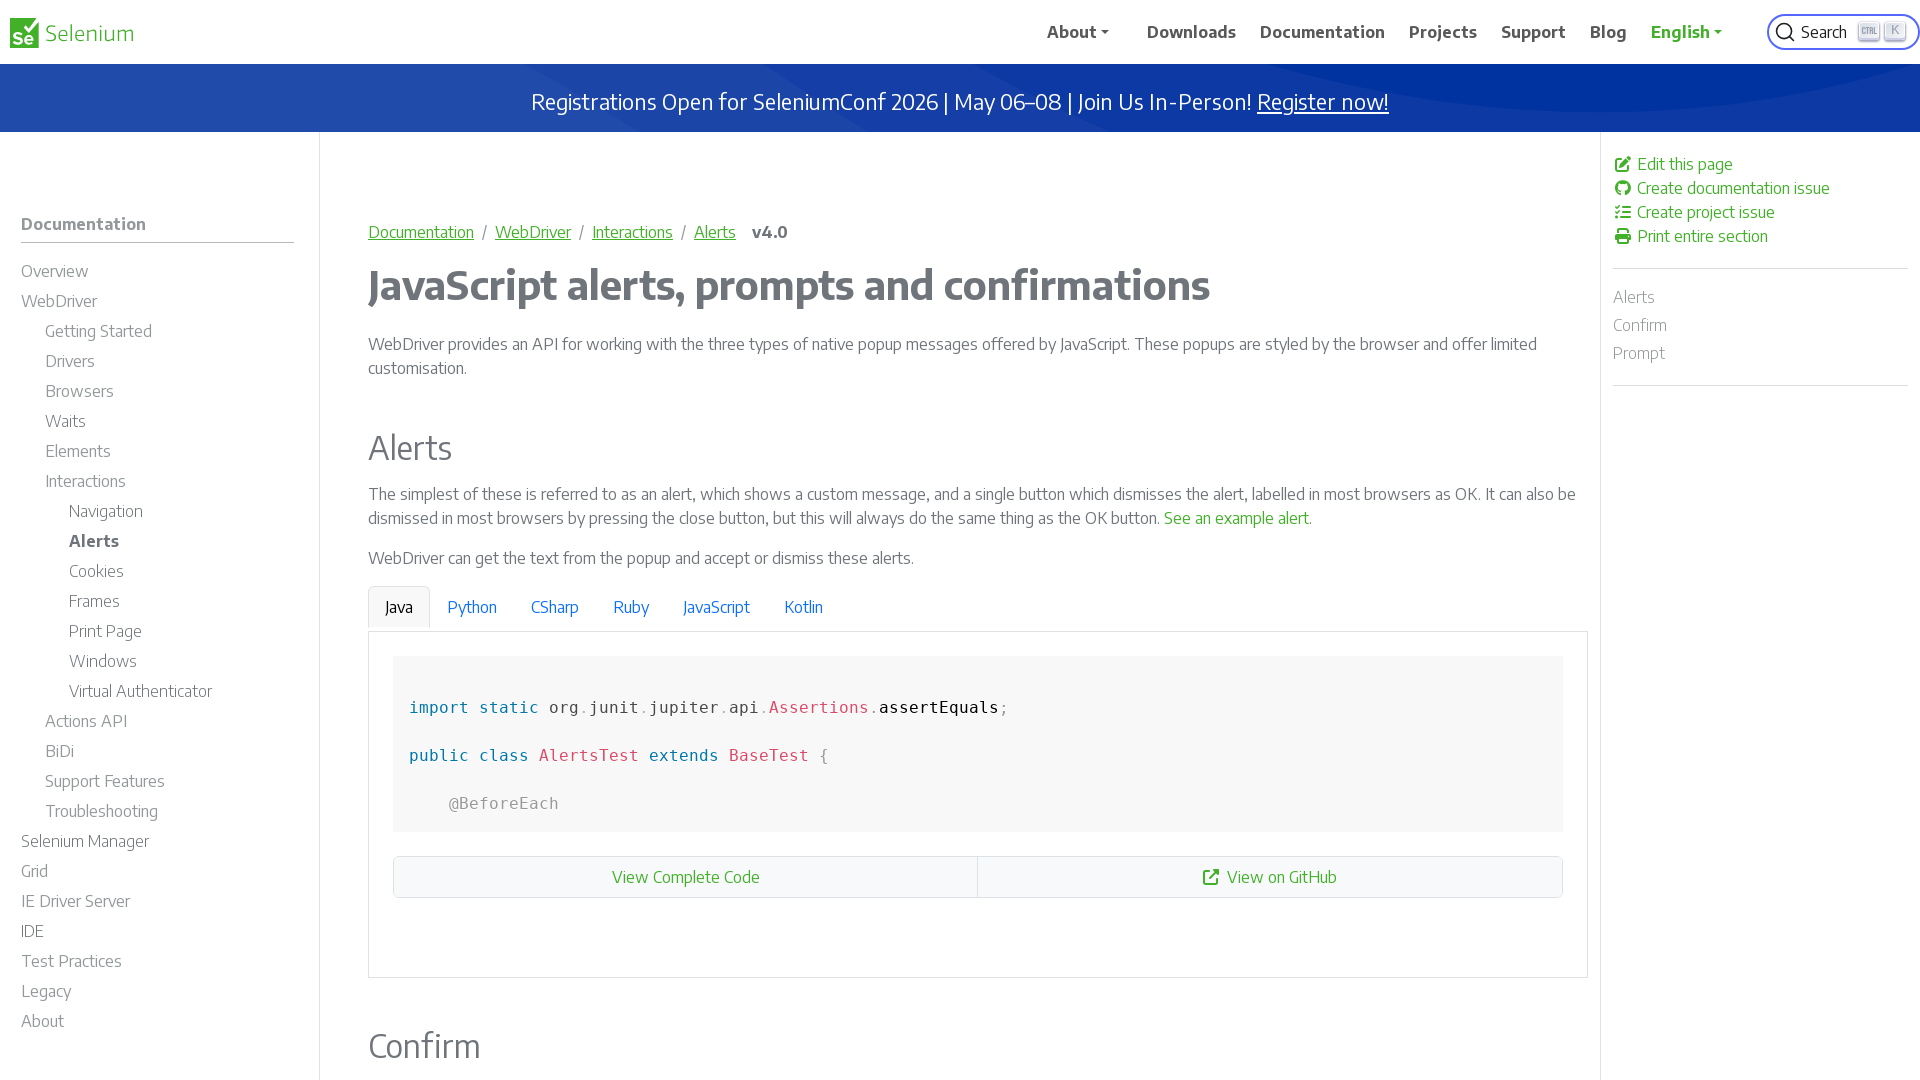